Tests form submission with only phone field filled, verifies the confirmation message displays correctly

Starting URL: https://lm.skillbox.cc/qa_tester/module02/homework1/

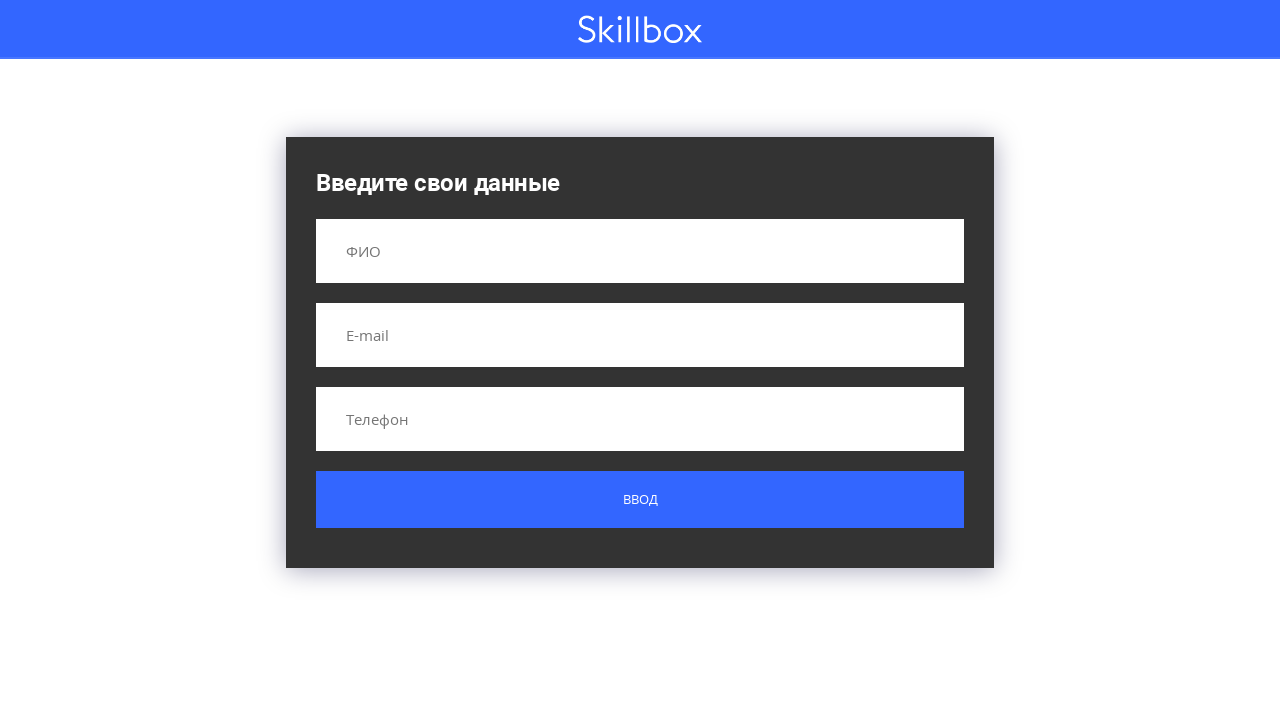

Filled phone field with '+375295971282' on input[name='phone']
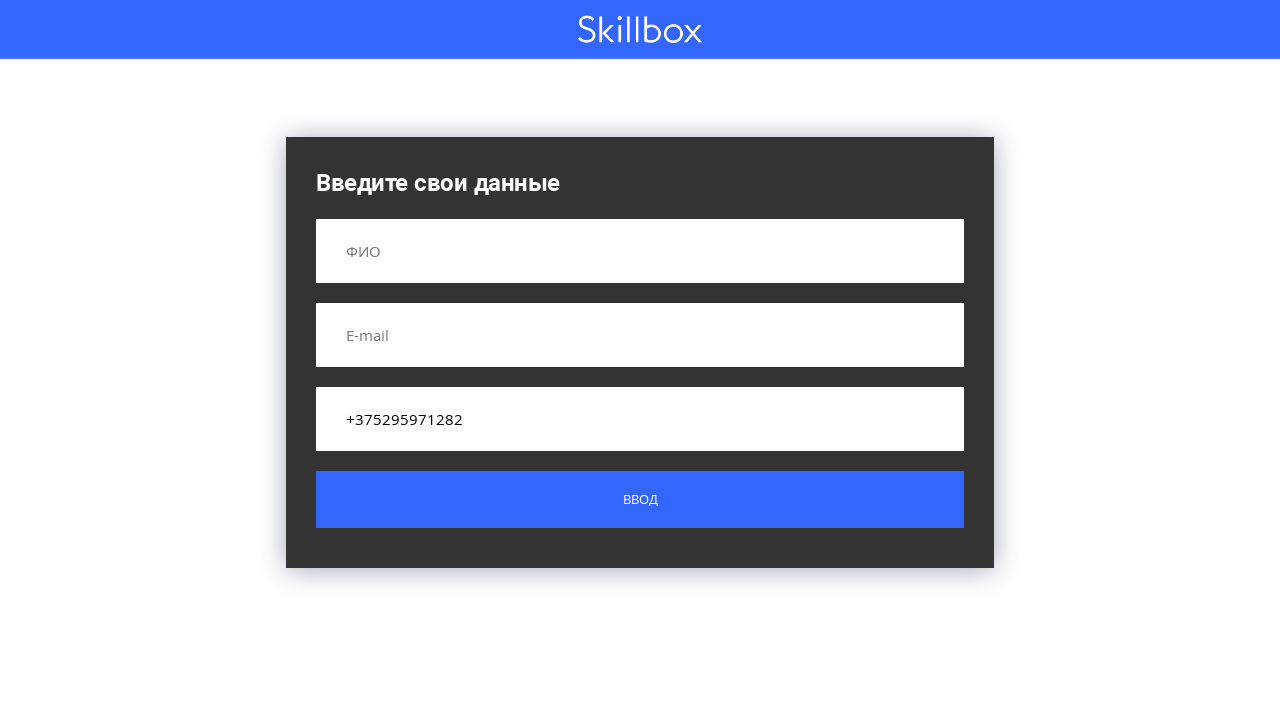

Clicked submit button to submit form at (640, 500) on .button
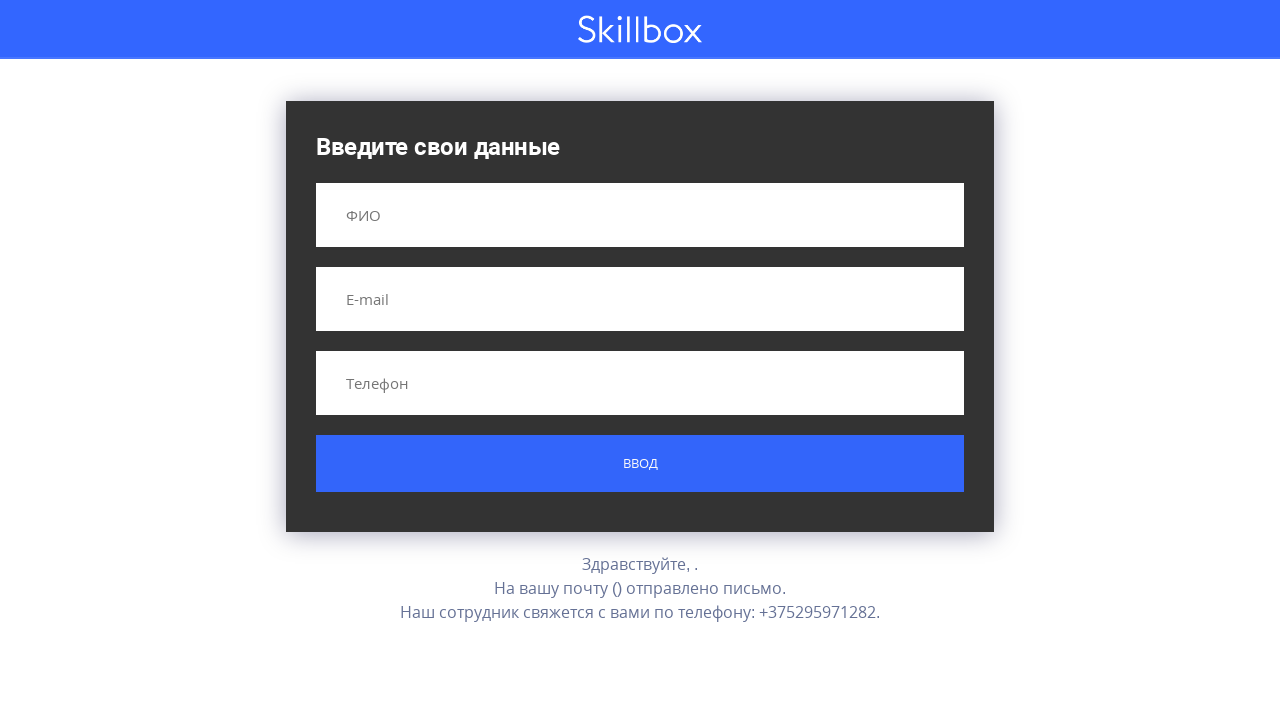

Confirmation message appeared after form submission
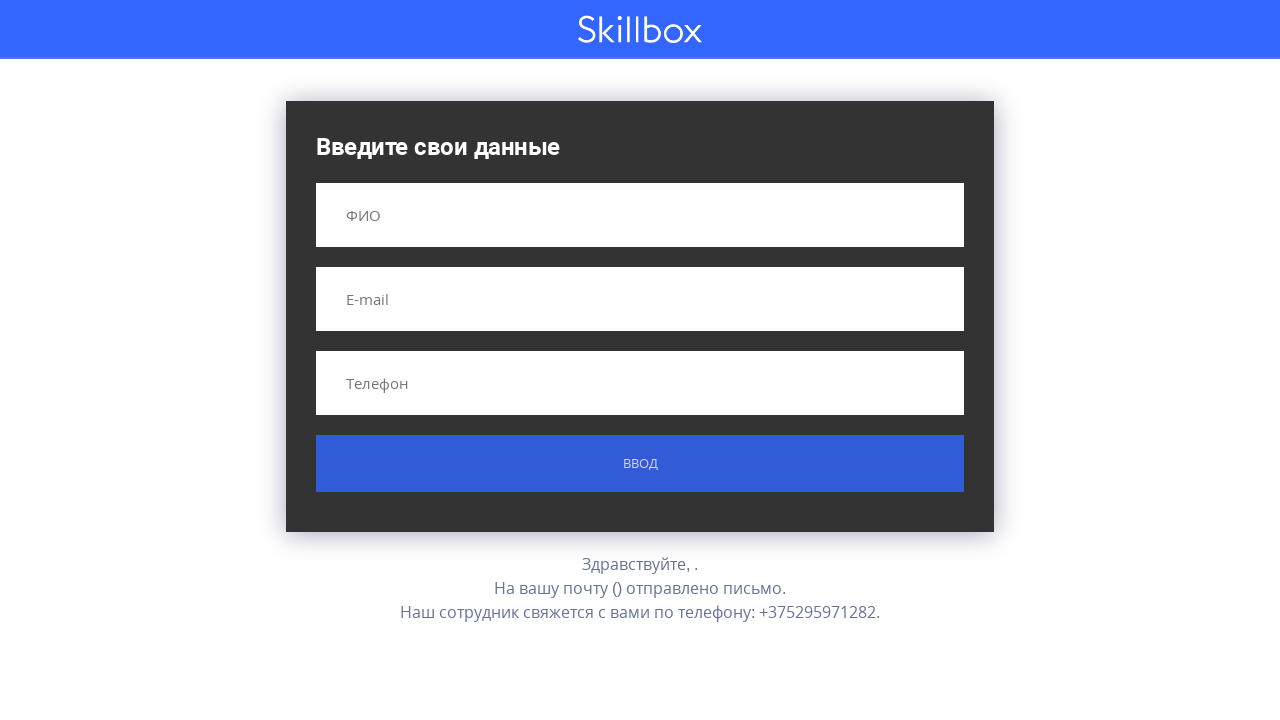

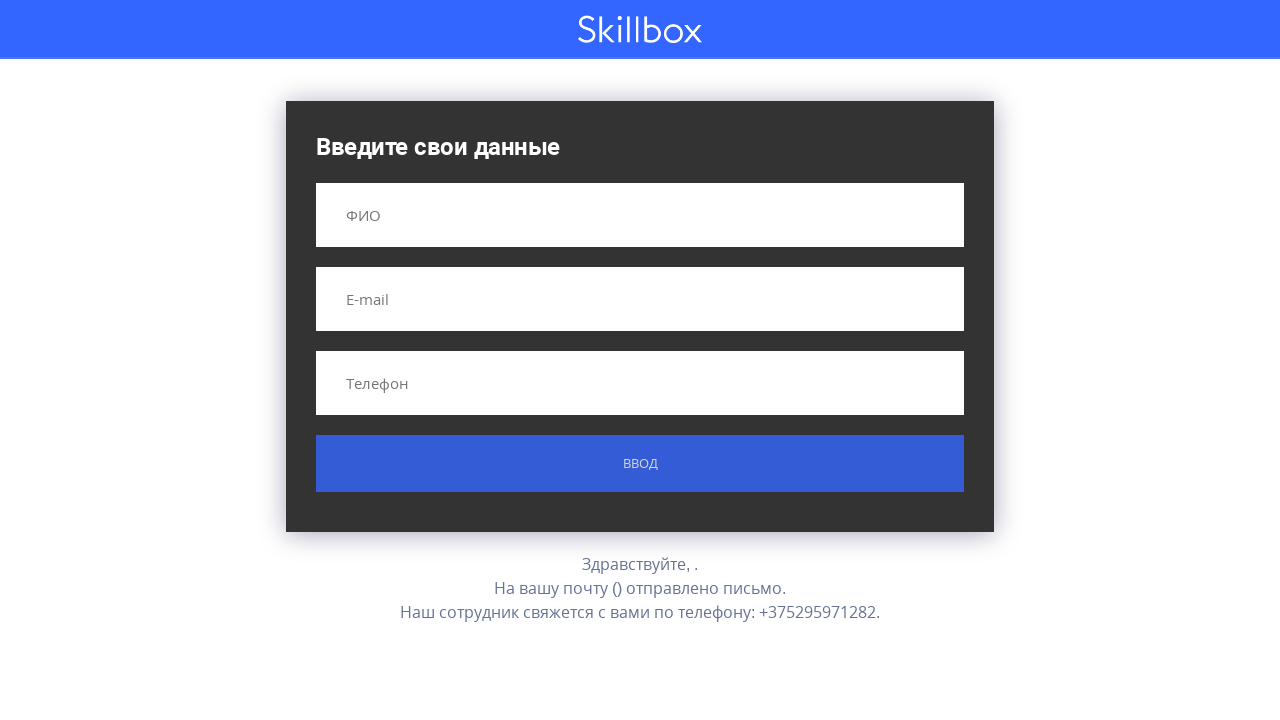